Navigates to RedBus website and maximizes the browser window

Starting URL: https://www.redbus.in/

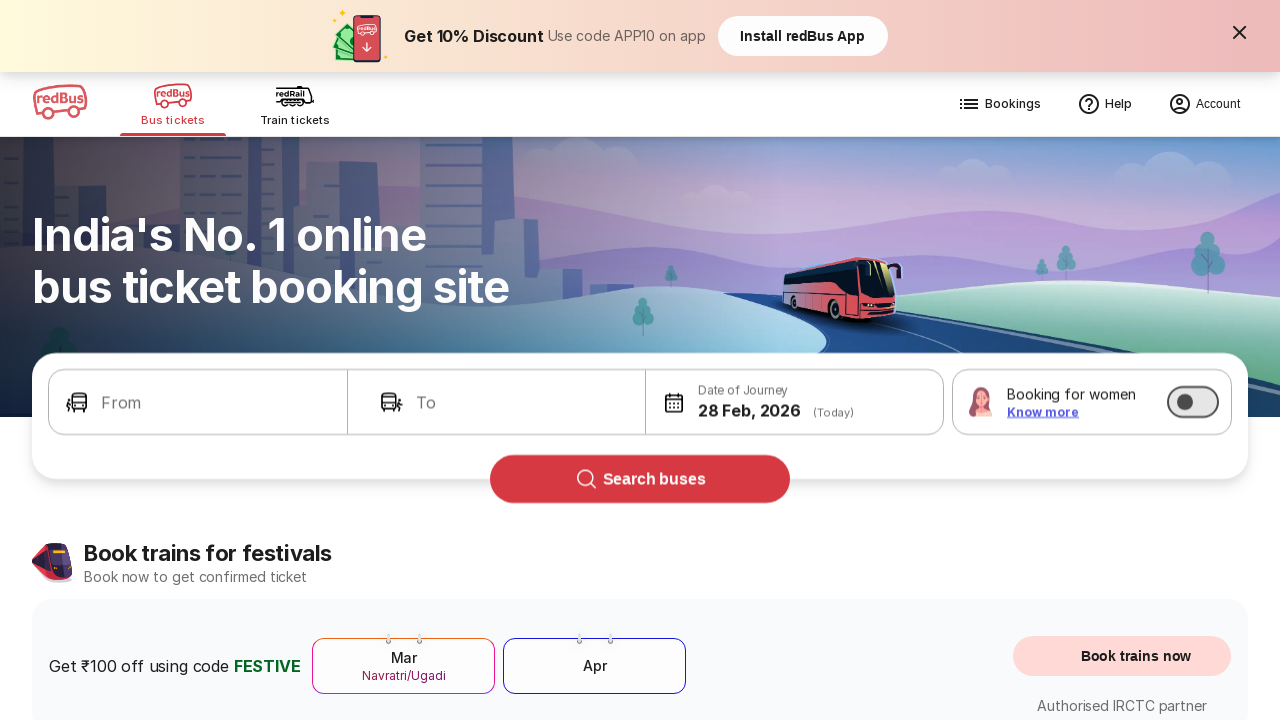

RedBus website loaded and DOM content rendered
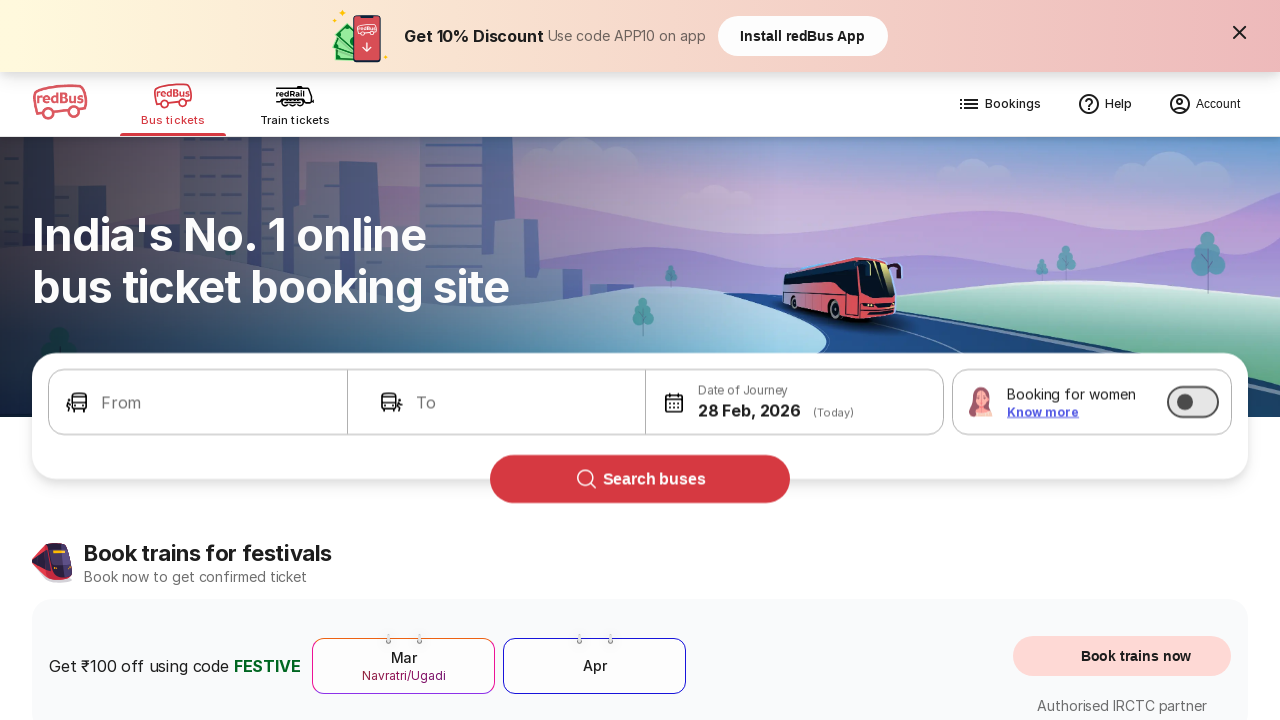

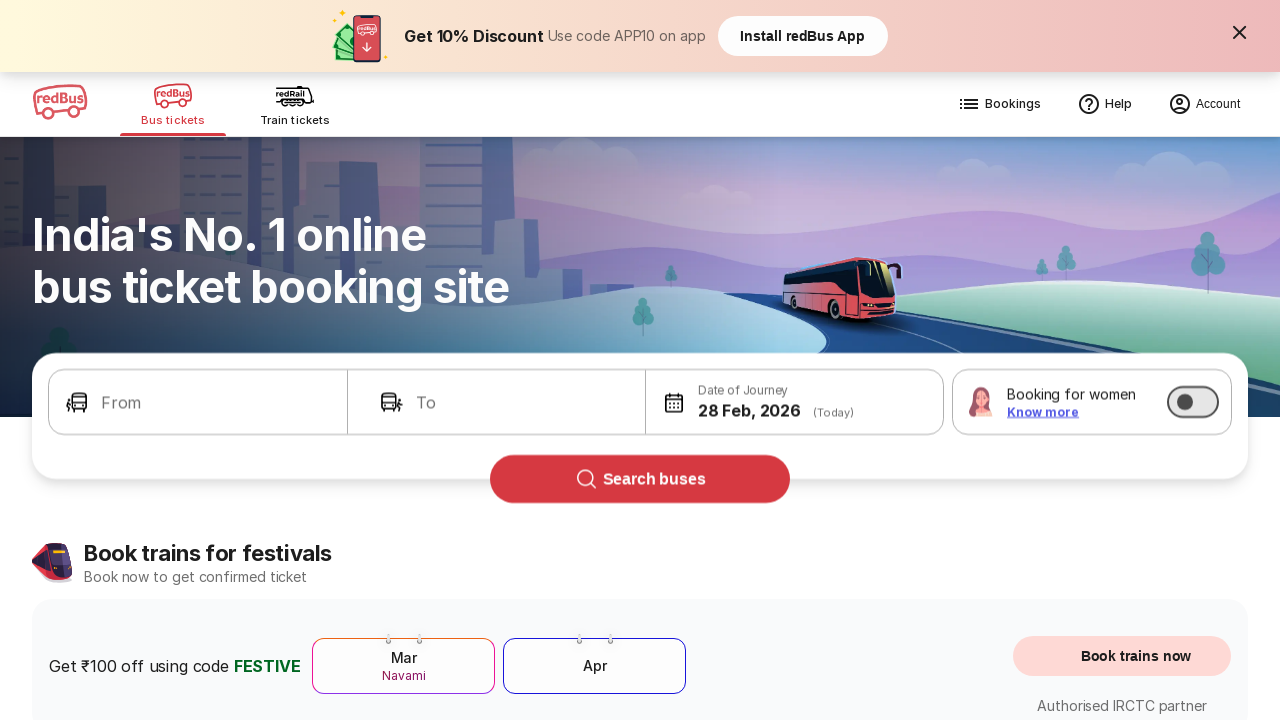